Tests the flight booking dropdown functionality on SpiceJet website by selecting departure city (Bangalore/BLR), switching to international destinations, and selecting Dubai (DXB) as the destination.

Starting URL: https://www.spicejet.com/

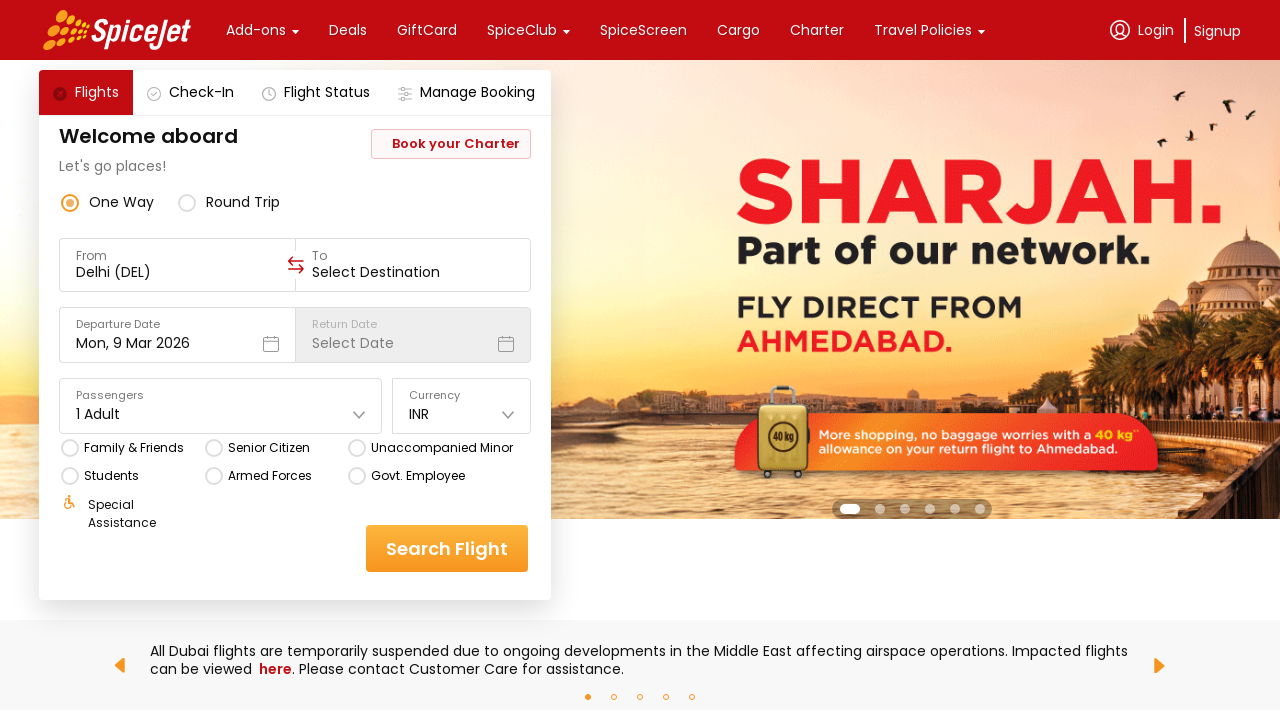

Clicked 'From' dropdown to open departure city selection at (178, 256) on xpath=//div[contains(text(),'From')]
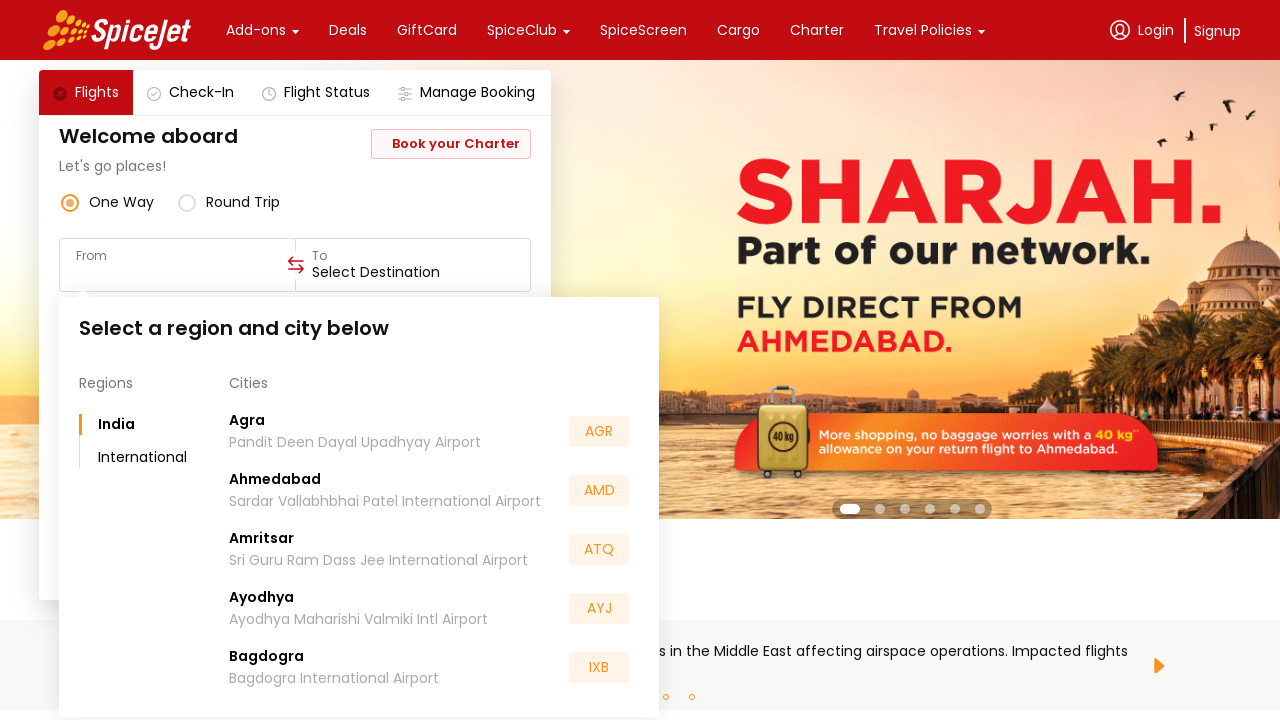

Selected Bangalore (BLR) as departure city at (599, 552) on xpath=//div[contains(text(),'BLR')]
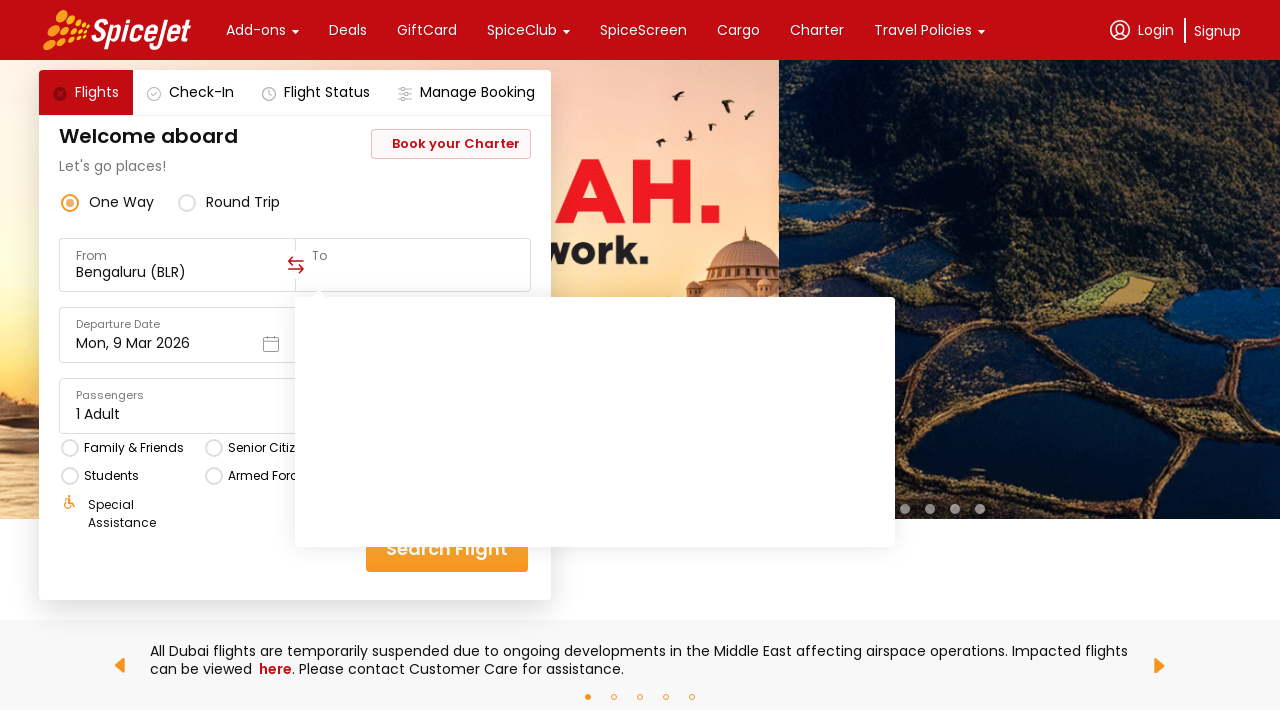

Waited 2000ms for destination dropdown to load
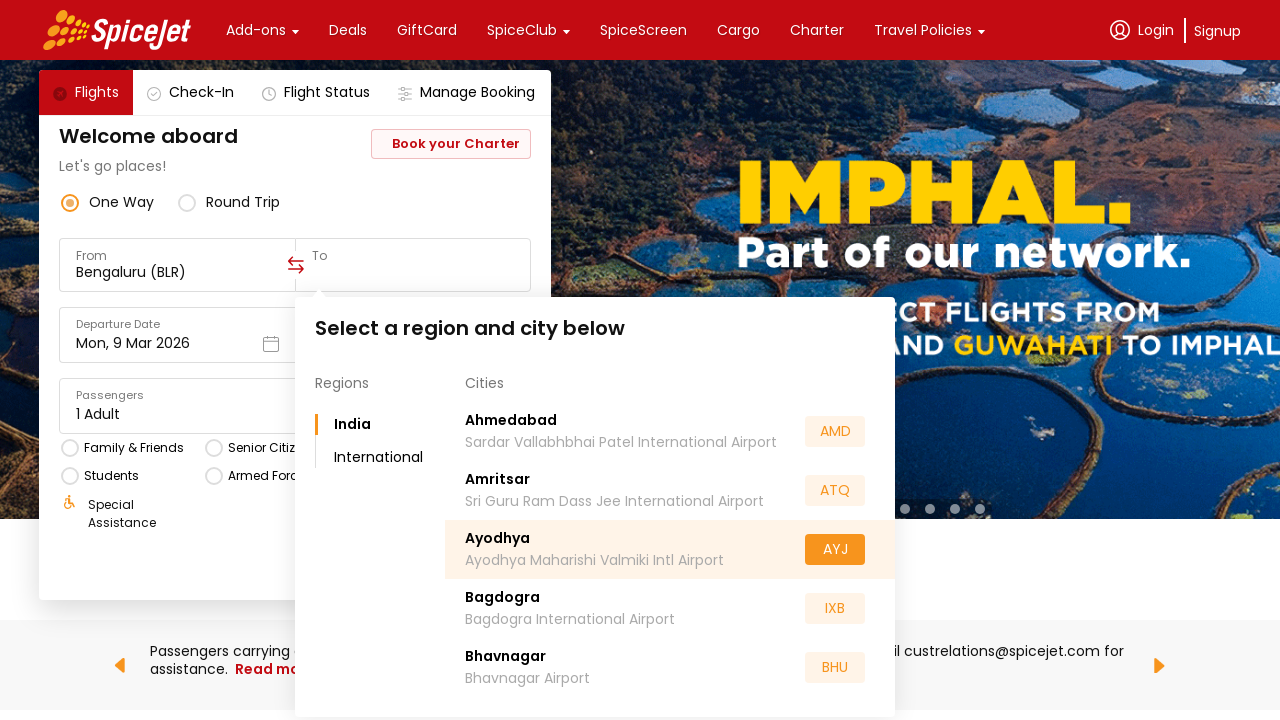

Clicked 'International' tab to switch to international destinations at (380, 458) on xpath=//div[normalize-space()='International']
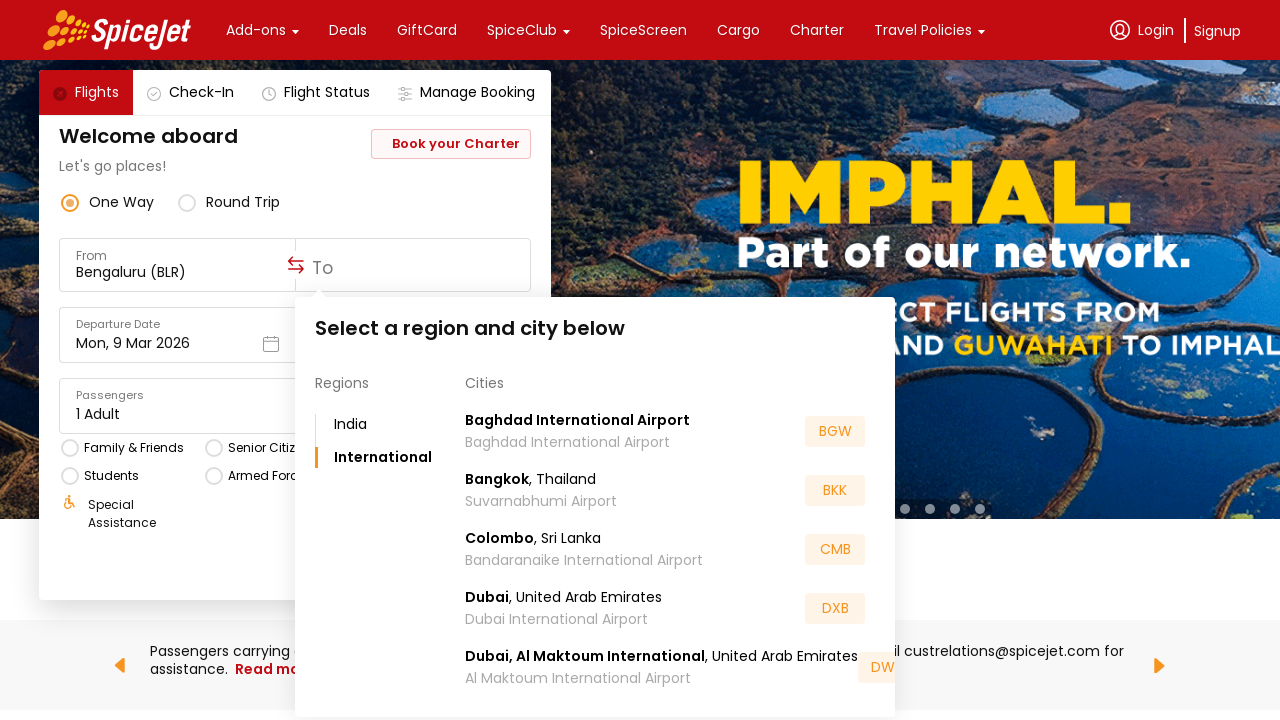

Selected Dubai (DXB) as destination city at (835, 608) on xpath=//div[contains(text(),'DXB')]
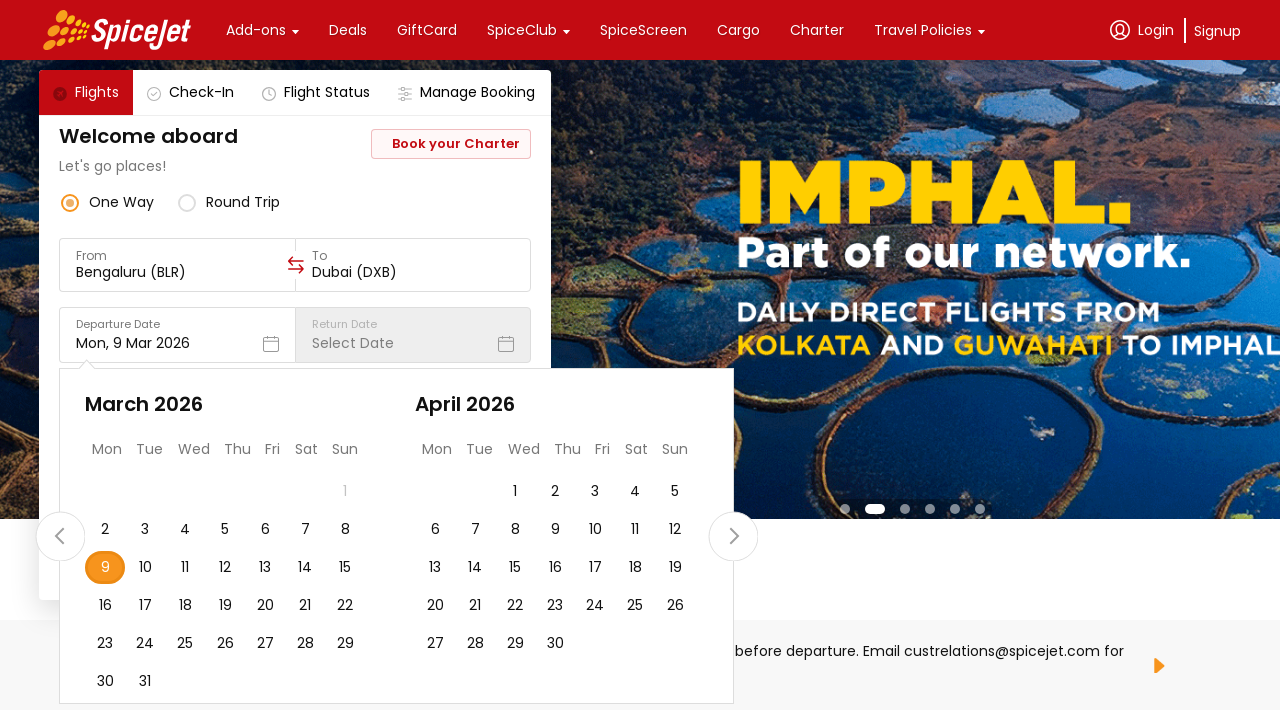

Waited 1000ms before proceeding
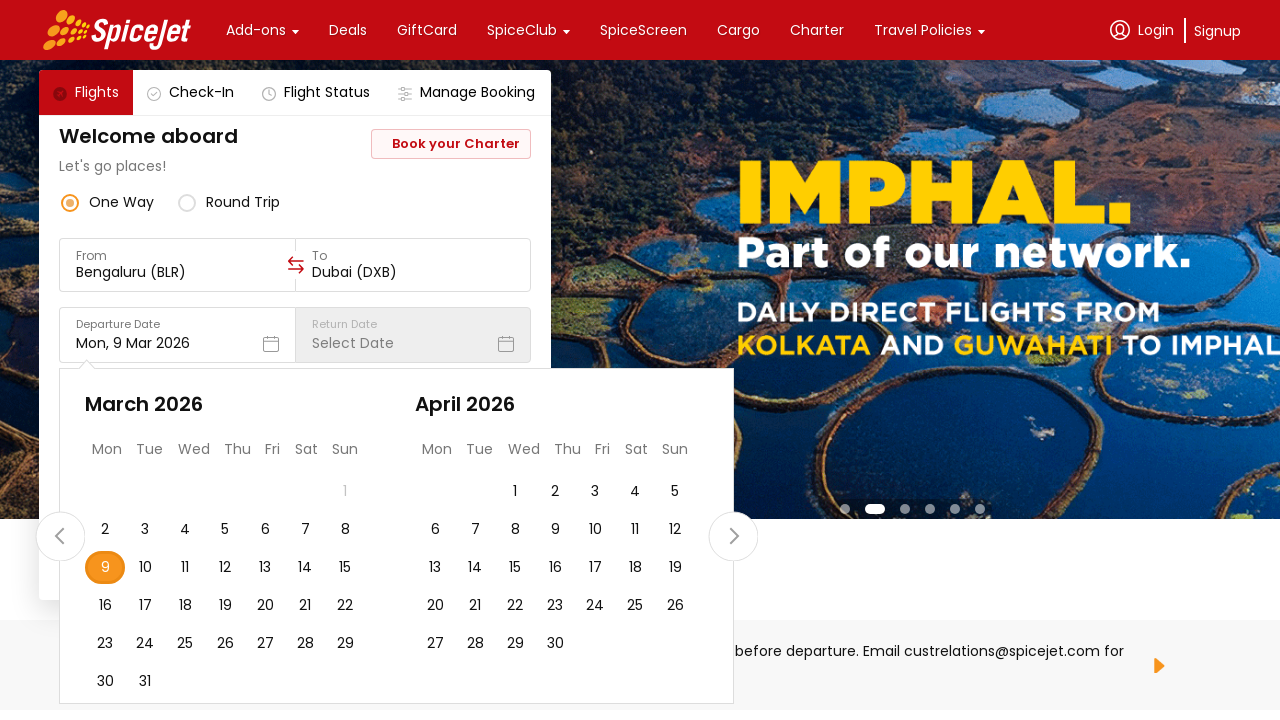

Clicked search/proceed button to complete flight booking at (105, 568) on .css-1dbjc4n.r-1awozwy.r-19m6qjp.r-156aje7.r-y47klf.r-1phboty.r-1d6rzhh.r-1pi2ts
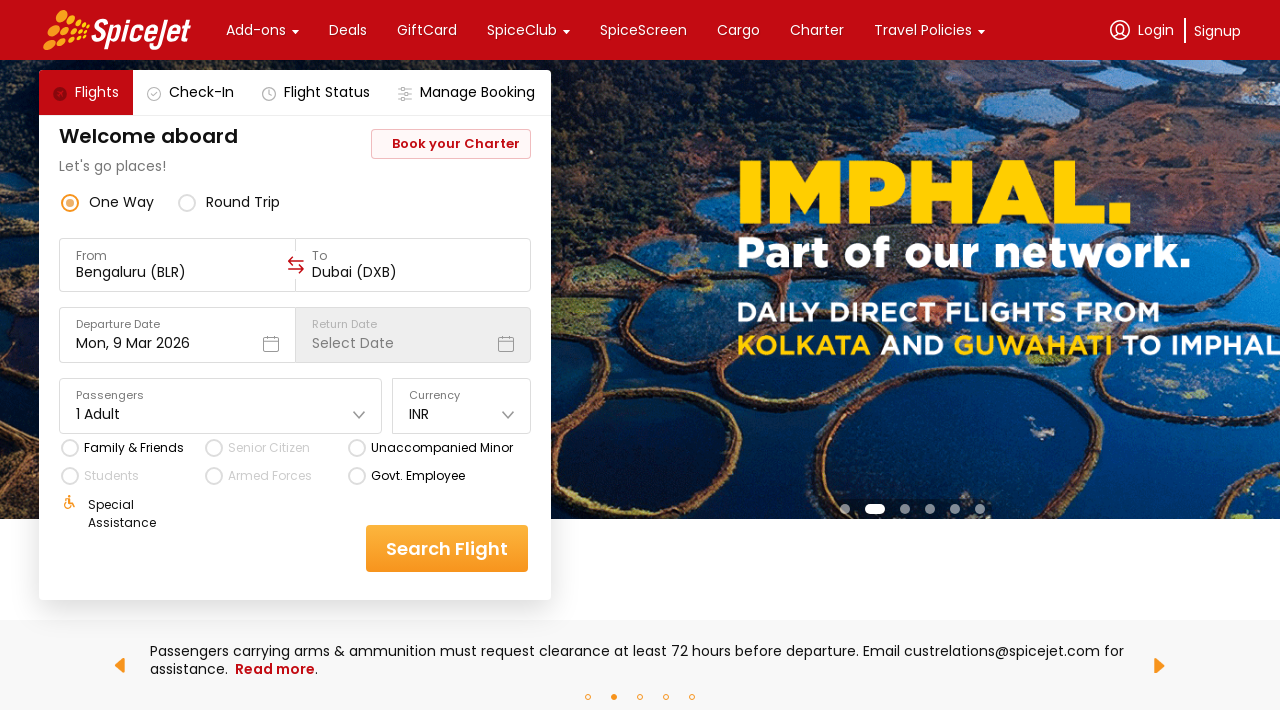

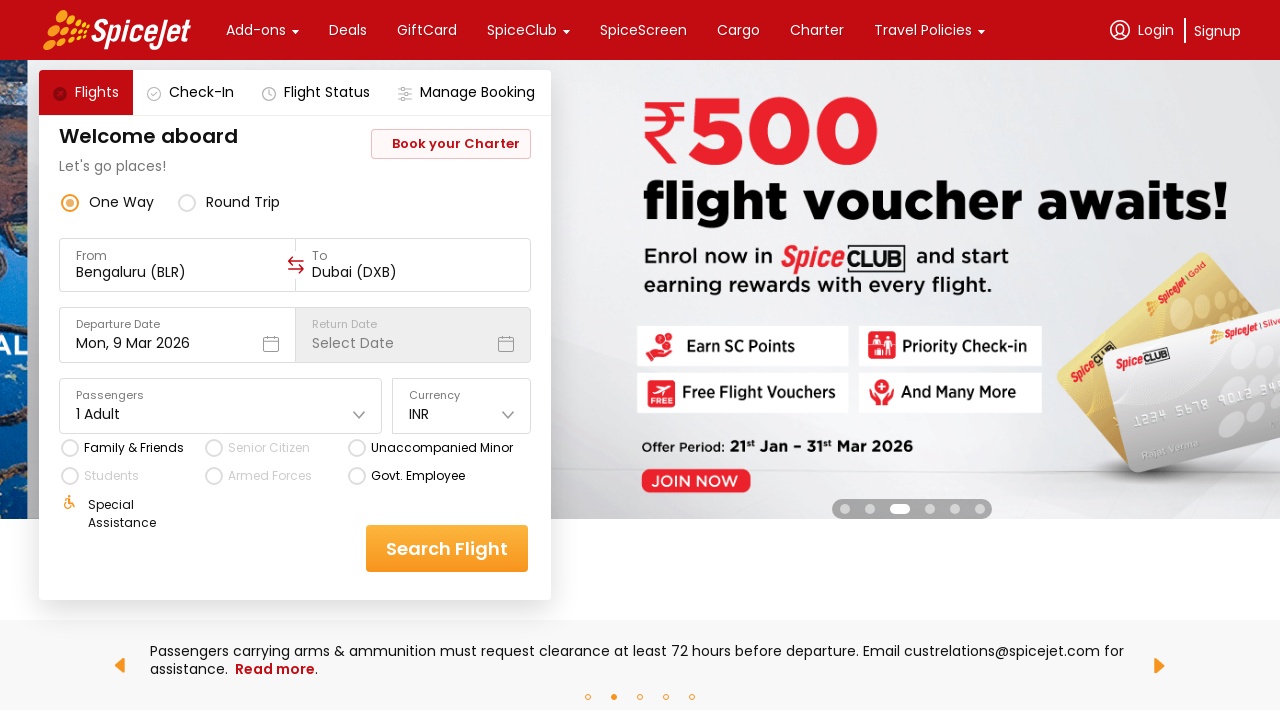